Navigates to the test automation practice page and interacts with a paginated product table by clicking through multiple pagination pages.

Starting URL: https://testautomationpractice.blogspot.com/

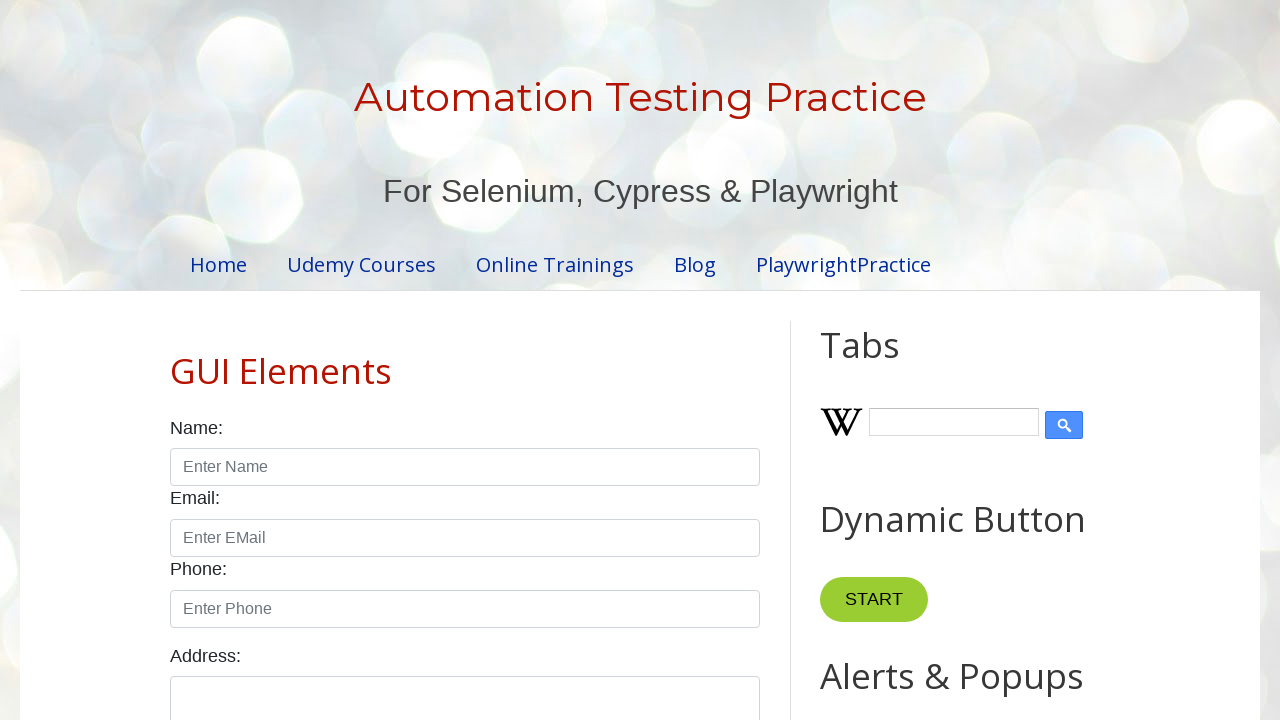

Product table loaded
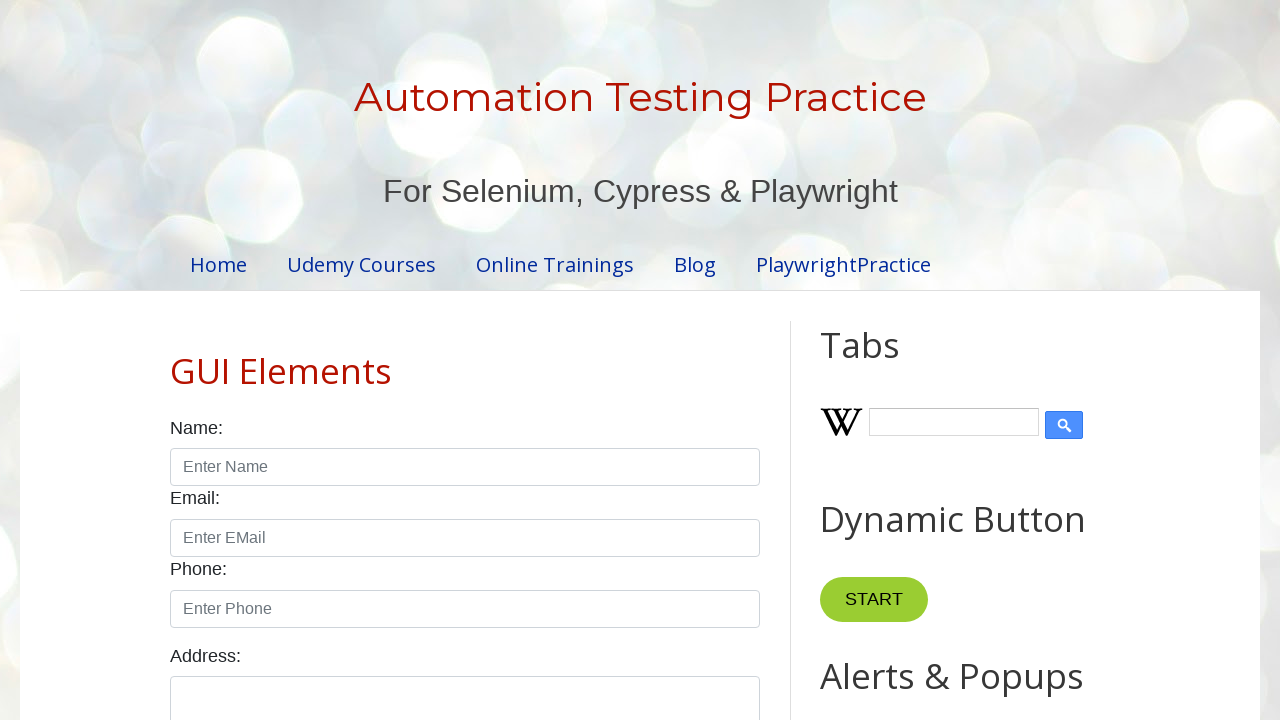

Pagination controls loaded
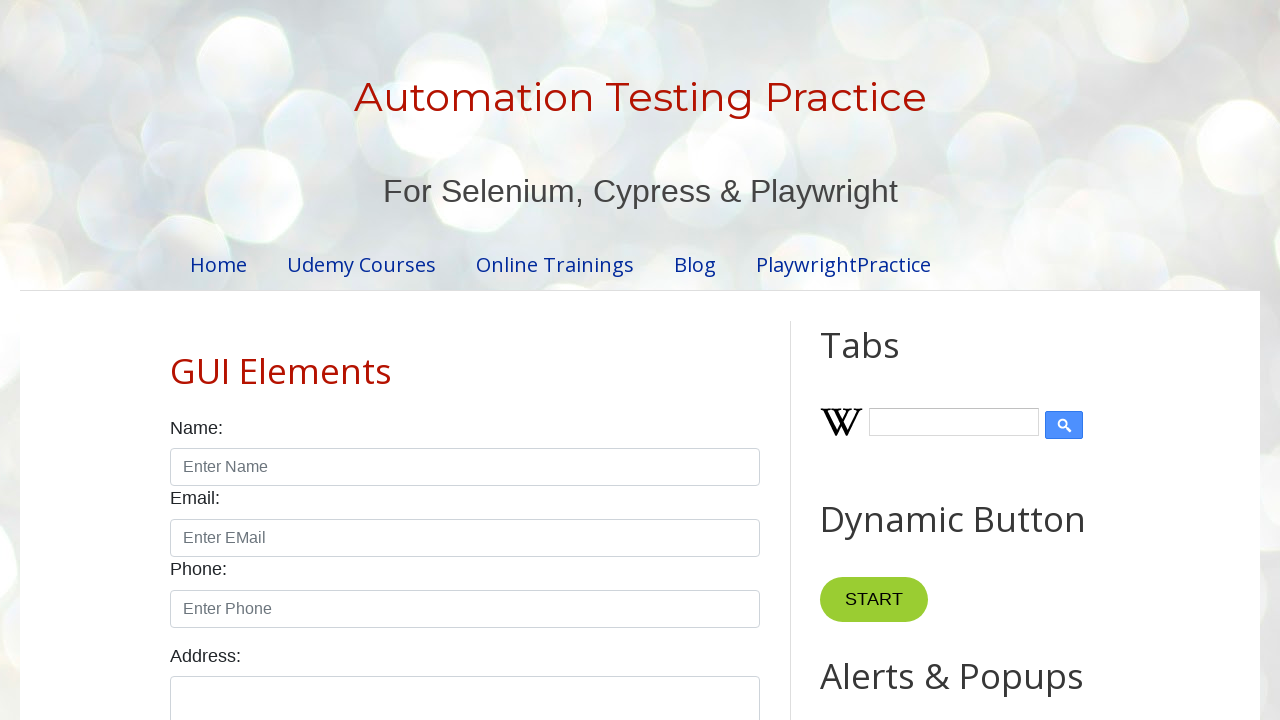

Located all pagination links
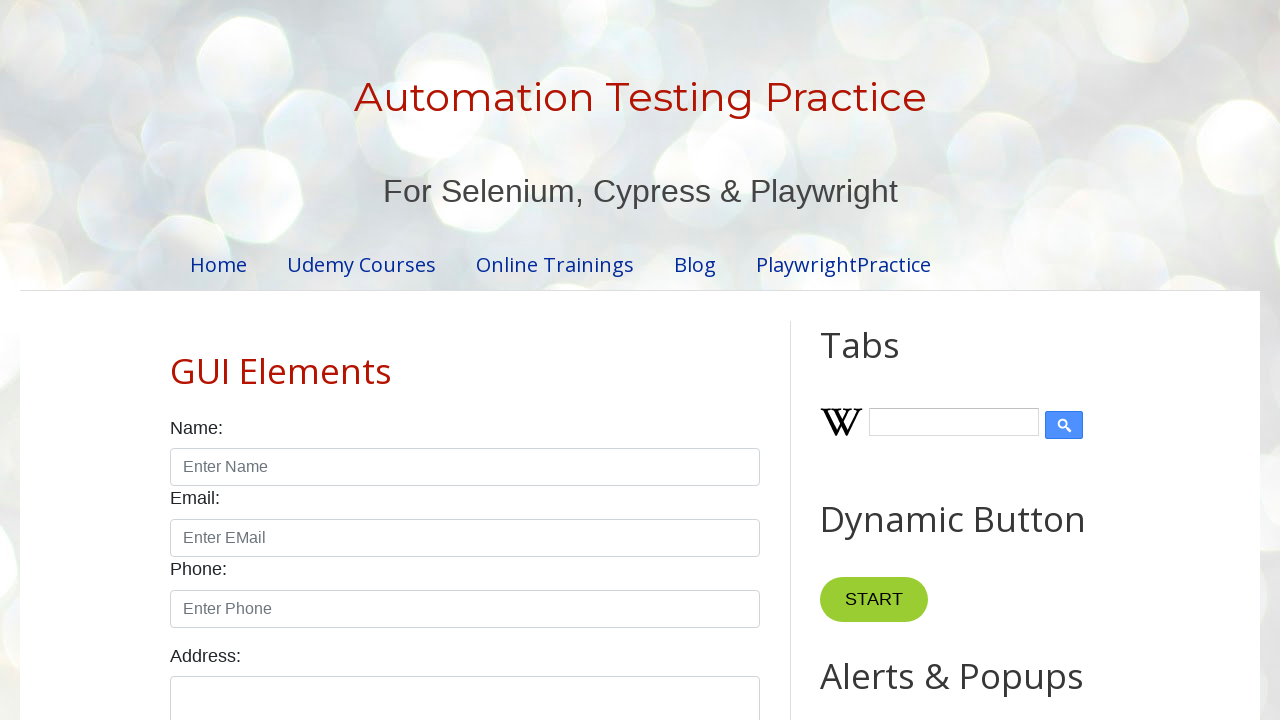

Found 4 pagination links
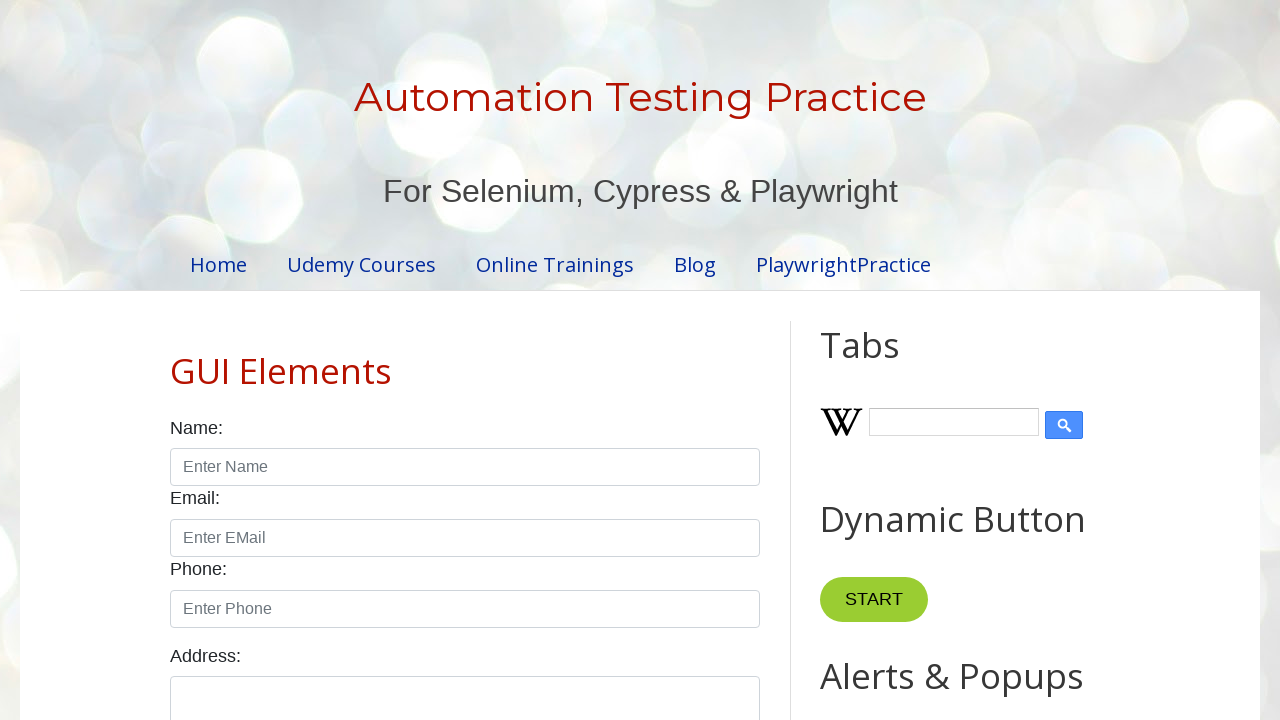

Table rows visible on current page (preparing to click page 2)
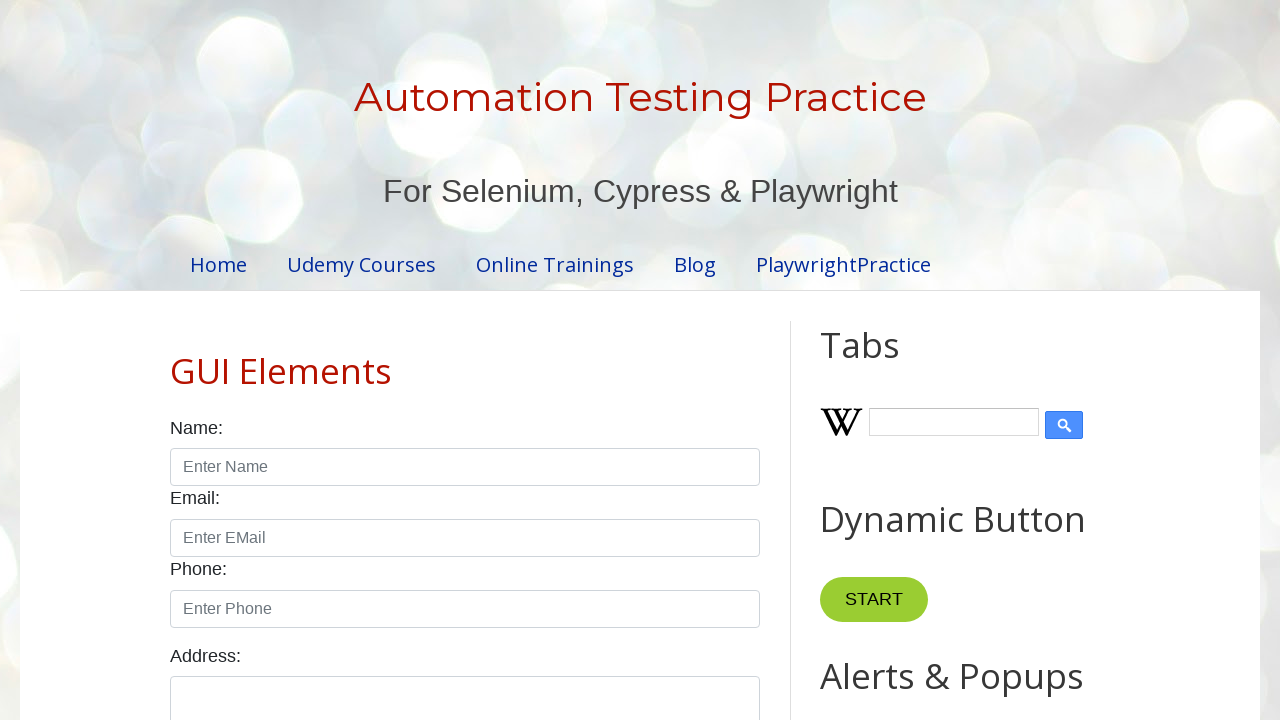

Clicked pagination link for page 2 at (456, 361) on ul#pagination li a >> nth=1
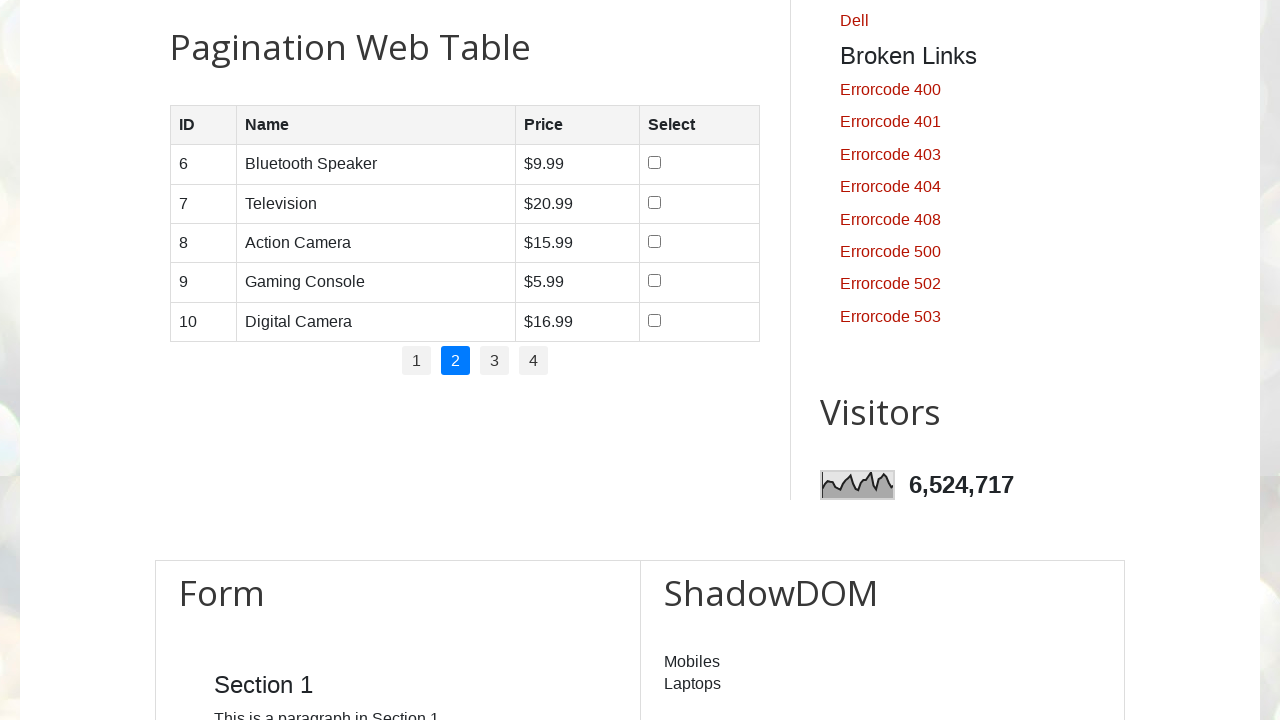

Page 2 content updated after pagination
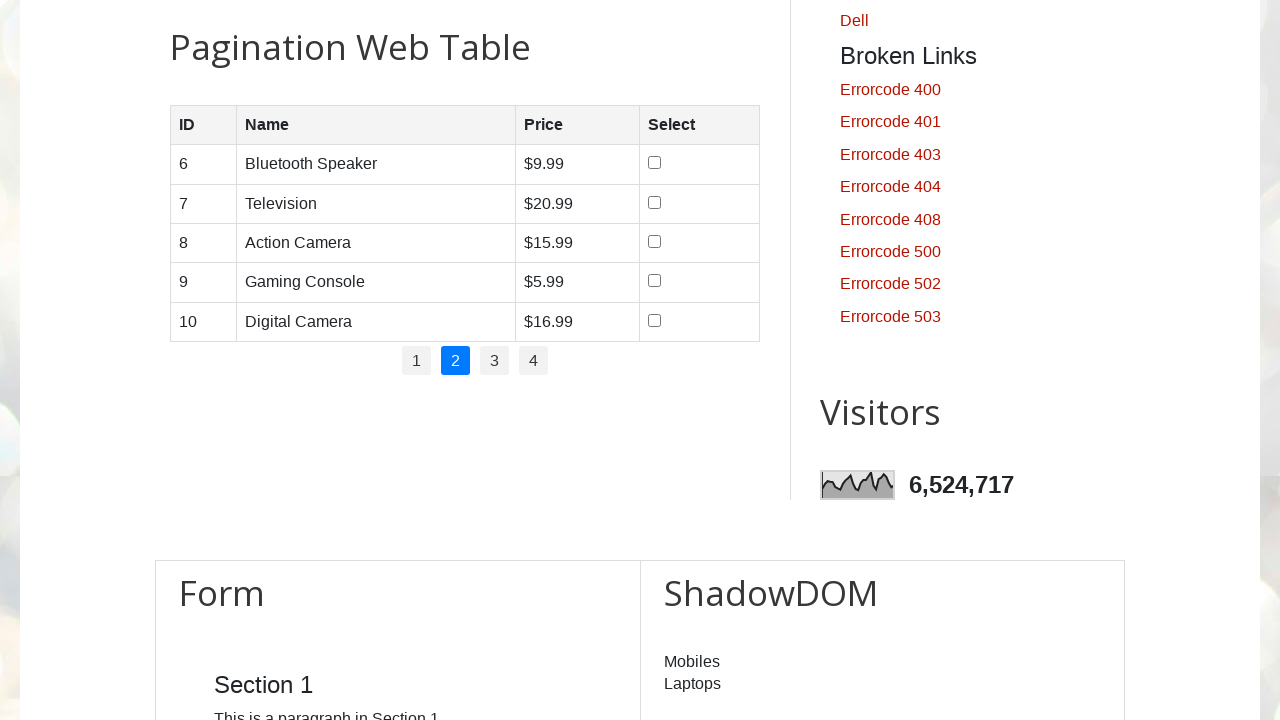

Table rows visible on current page (preparing to click page 3)
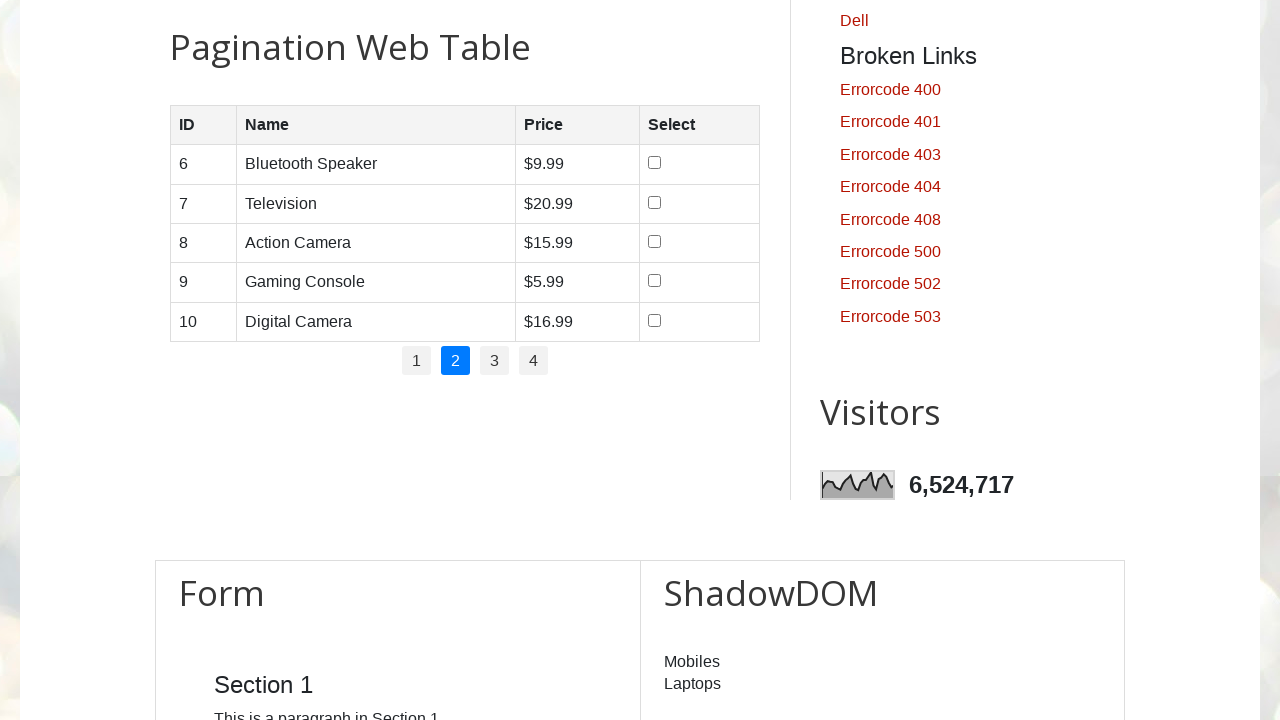

Clicked pagination link for page 3 at (494, 361) on ul#pagination li a >> nth=2
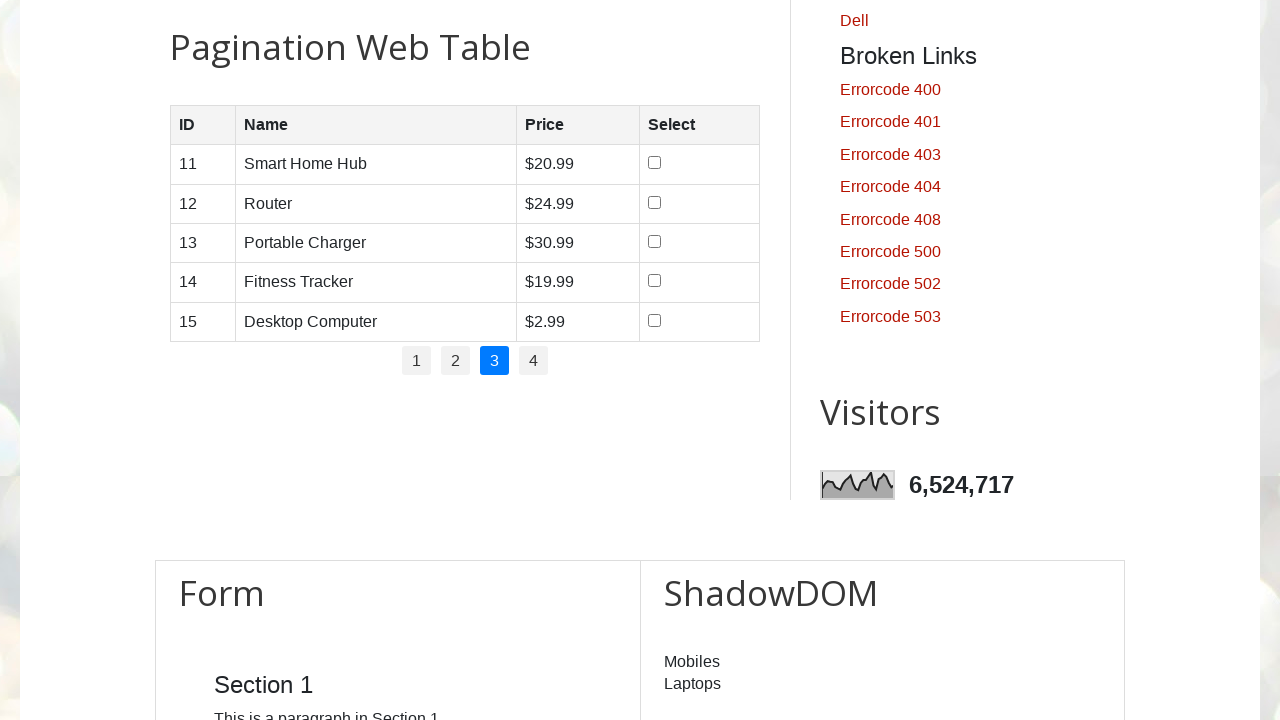

Page 3 content updated after pagination
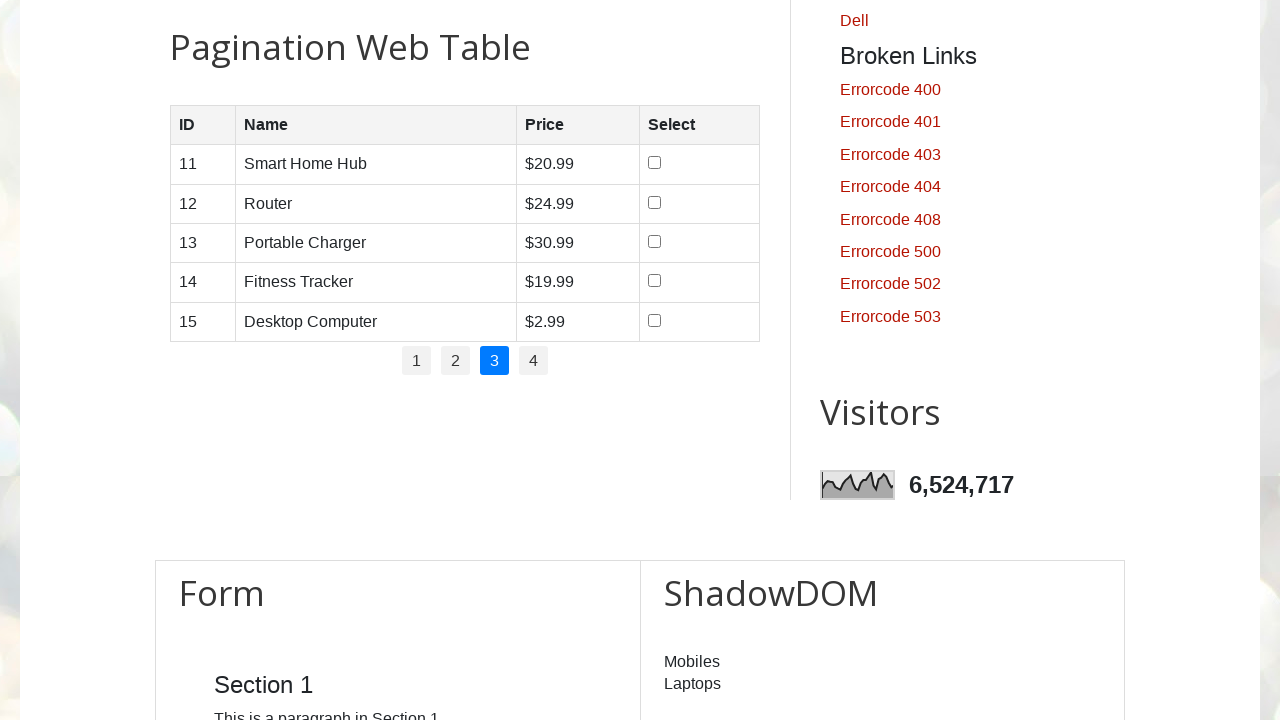

Table rows visible on current page (preparing to click page 4)
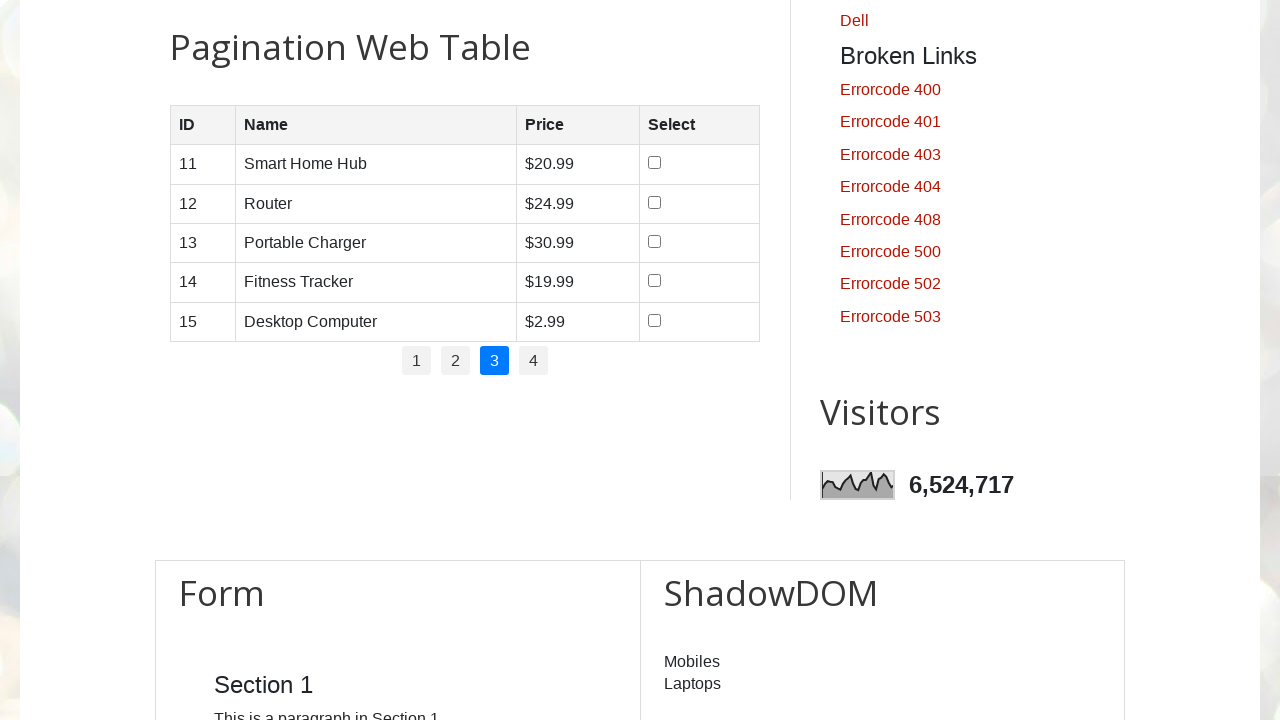

Clicked pagination link for page 4 at (534, 361) on ul#pagination li a >> nth=3
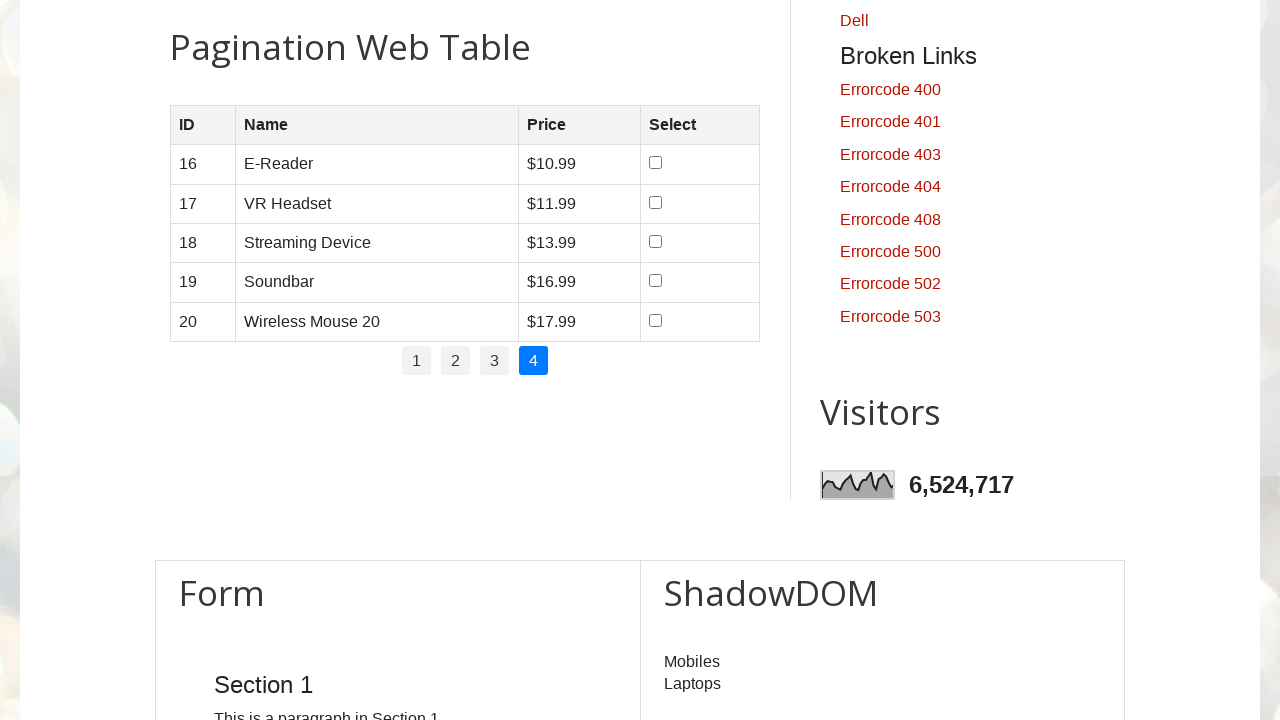

Page 4 content updated after pagination
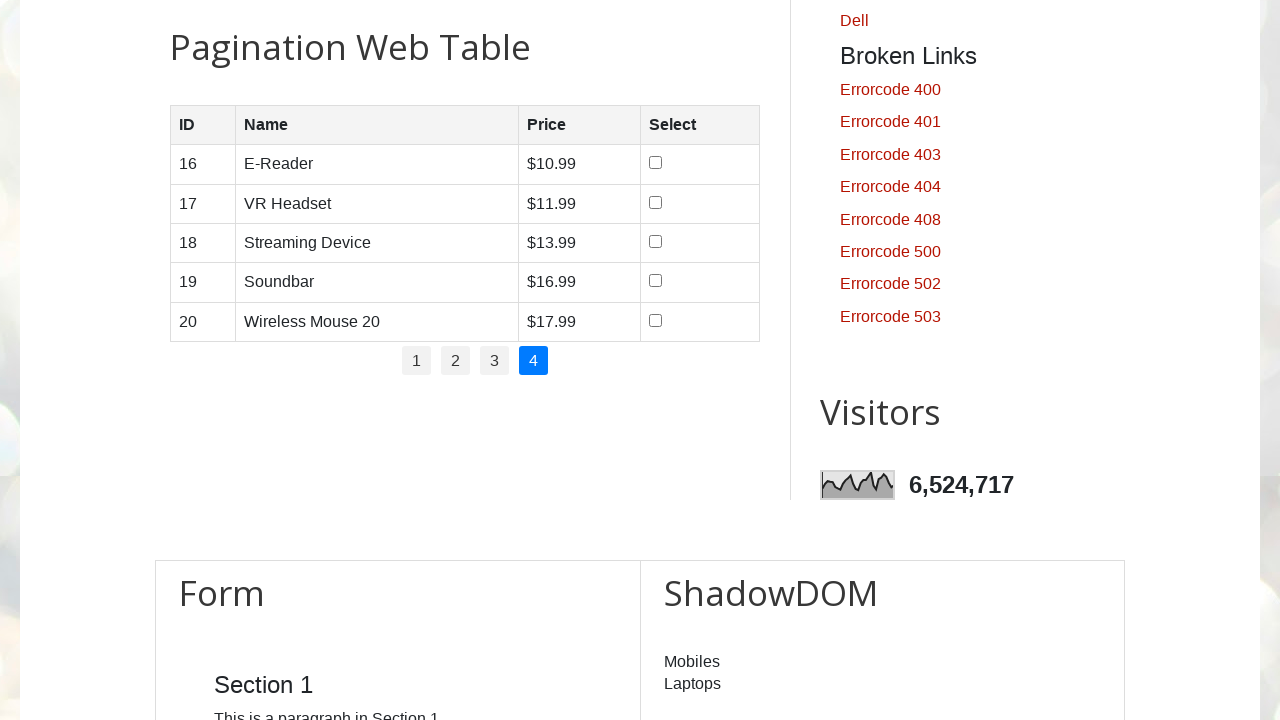

Final page table rows verified as loaded
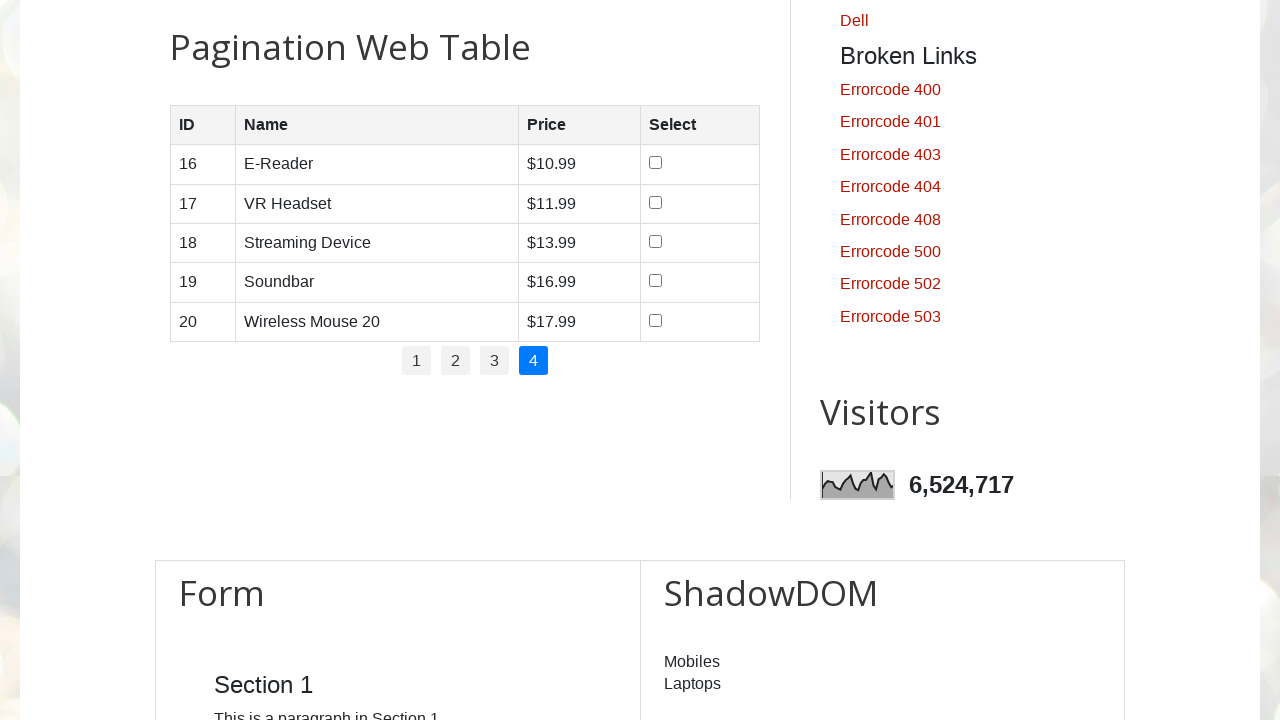

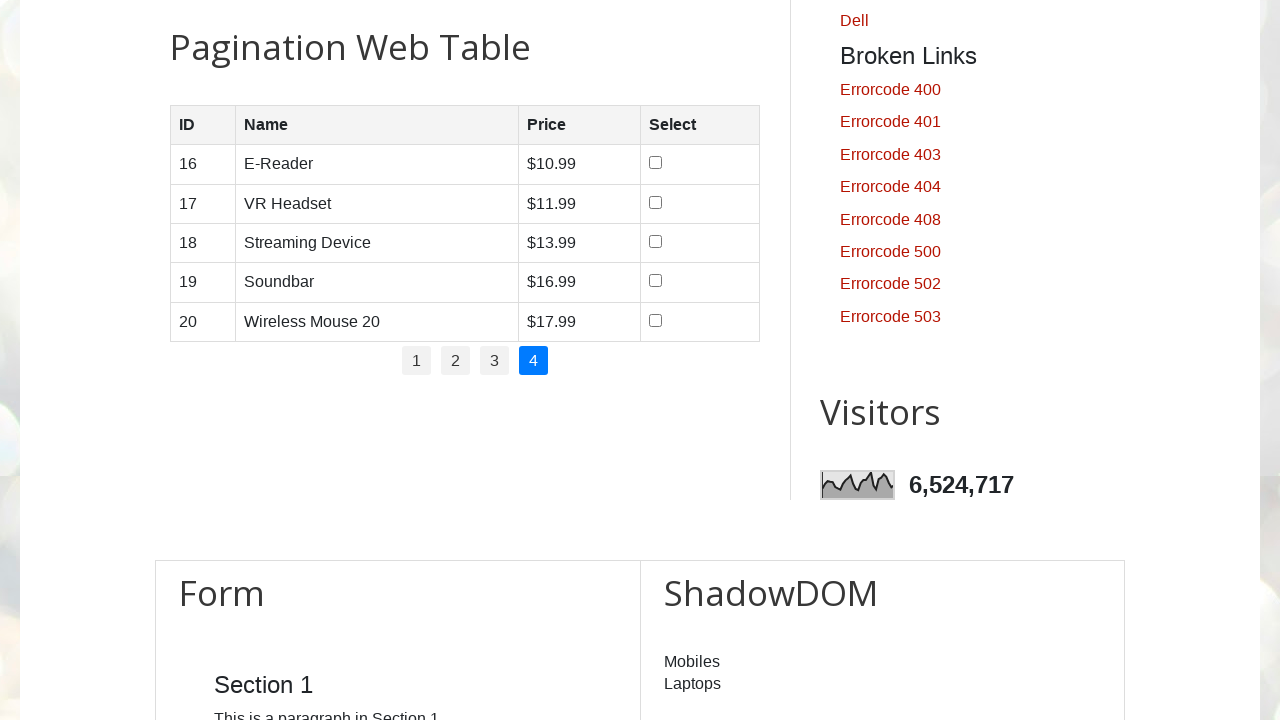